Tests window handling by clicking a link that opens a new tab, switching to the new tab, and verifying the page title is "New Window"

Starting URL: https://the-internet.herokuapp.com/windows

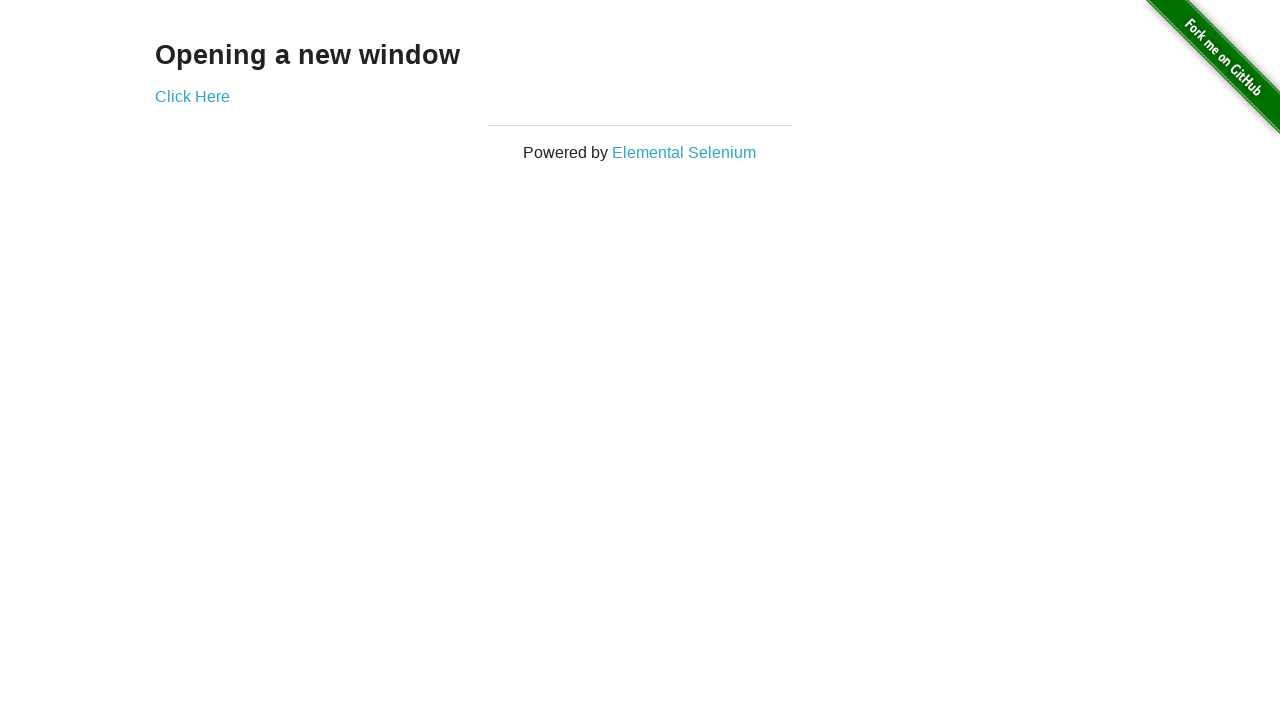

Clicked 'Click Here' link to open new tab at (192, 96) on xpath=//*[text()='Click Here']
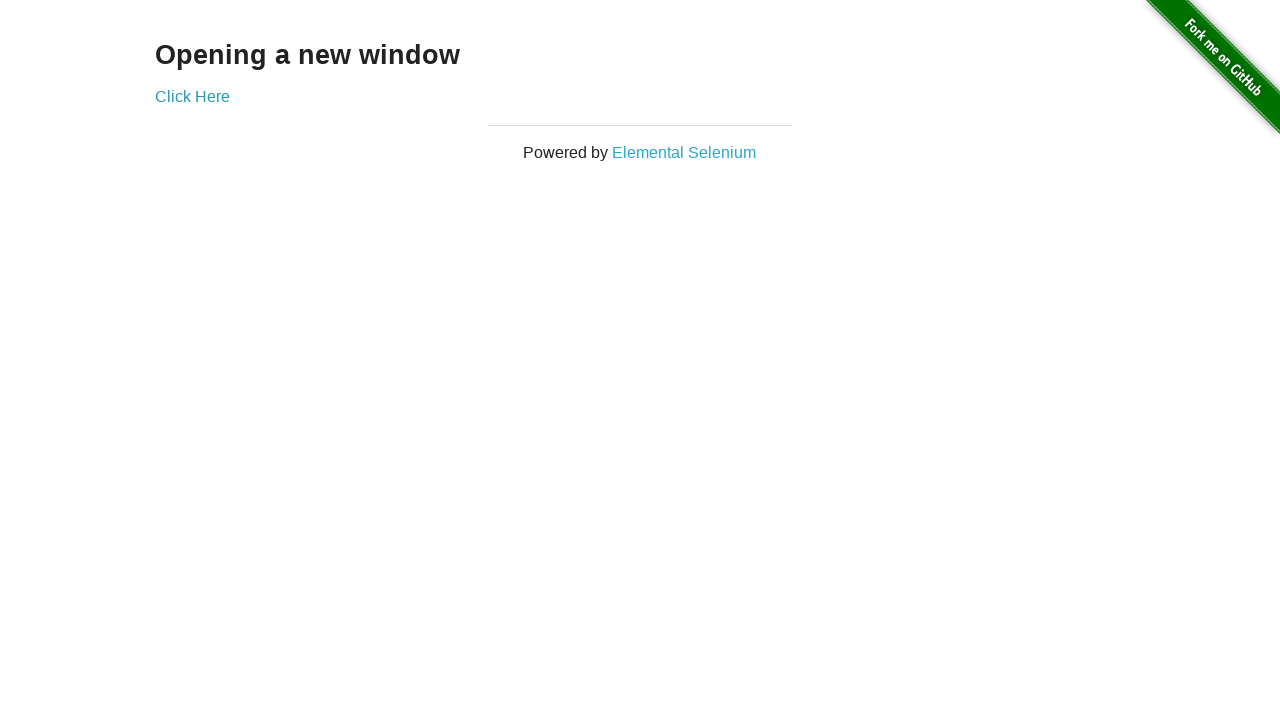

Captured new page/tab object
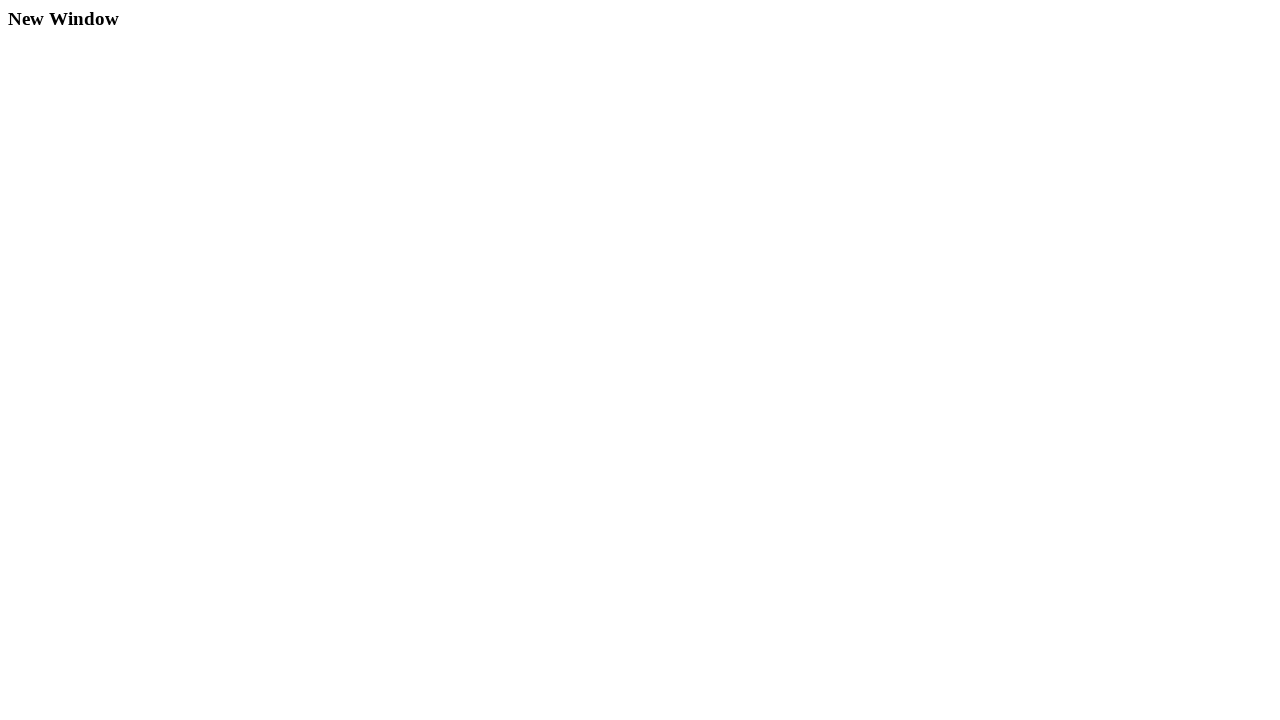

New page loaded successfully
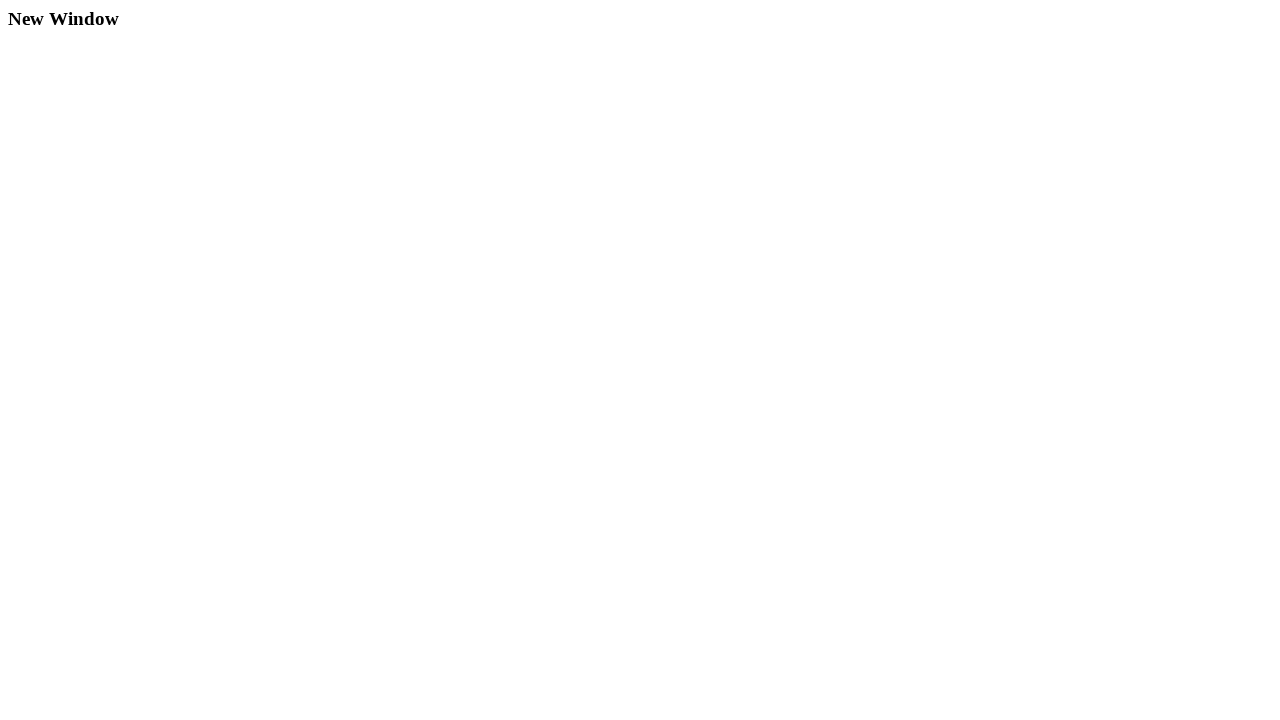

Verified new page title is 'New Window'
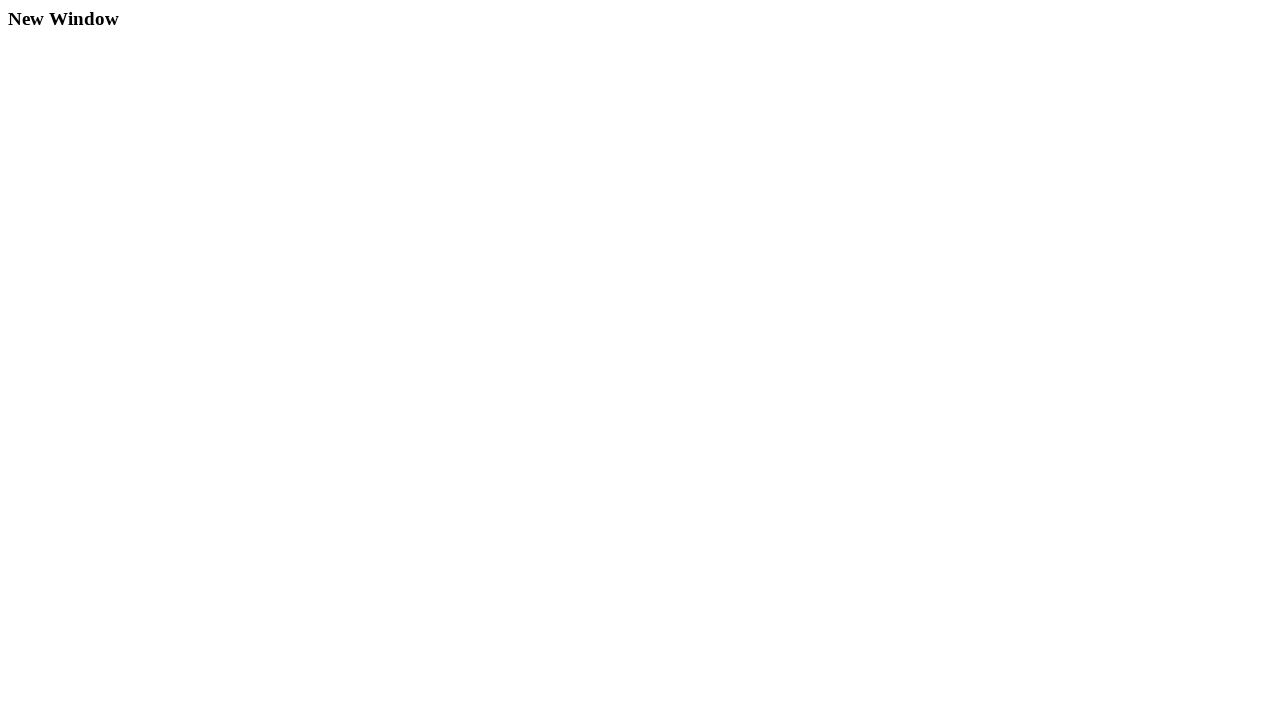

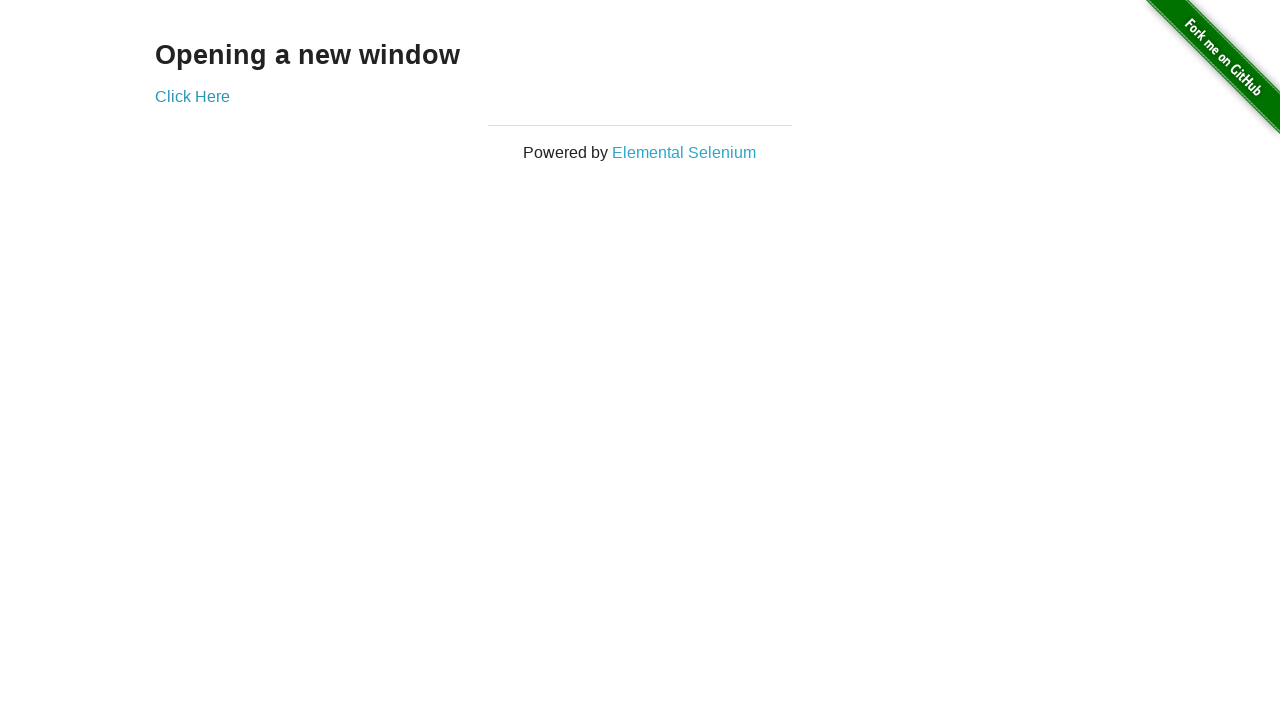